Navigates to Frumusete si Cosmetica Bucuresti page and tests clicking on visit site buttons

Starting URL: https://www.bucuresti365.ro/firme/fumusete-si-cosmetica-bucuresti

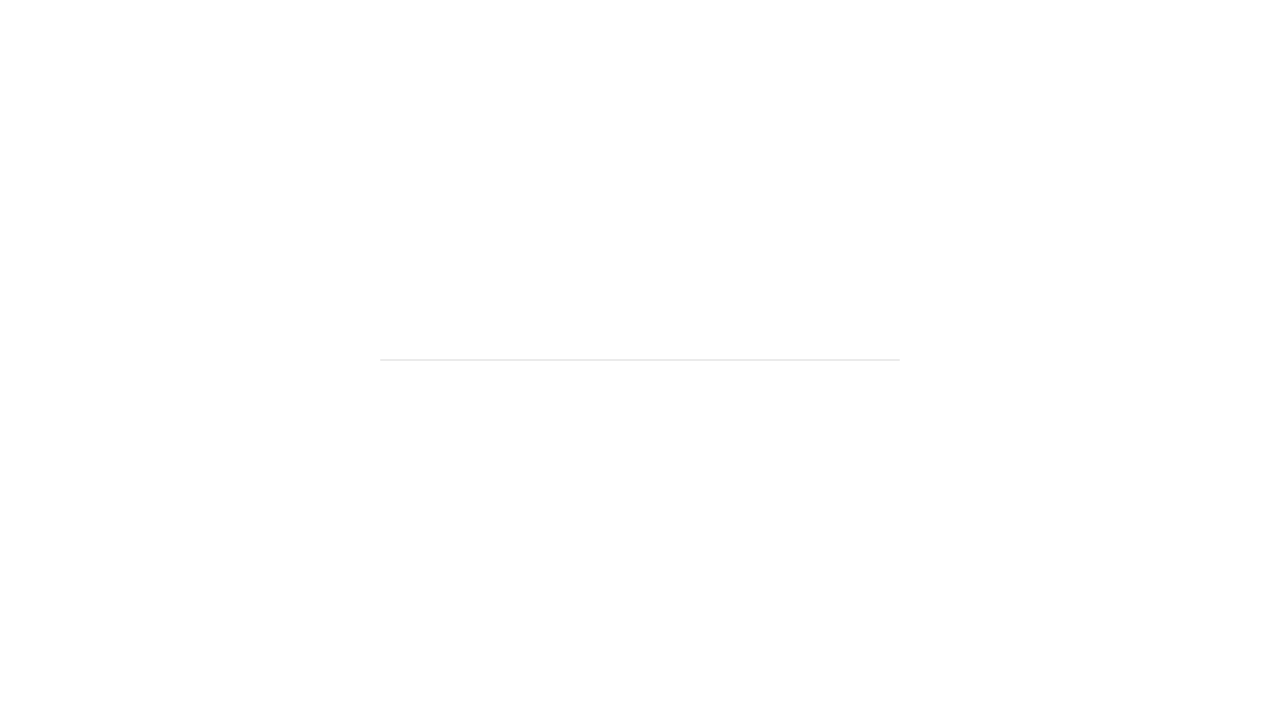

Located all visit site buttons on Frumusete si Cosmetica Bucuresti page
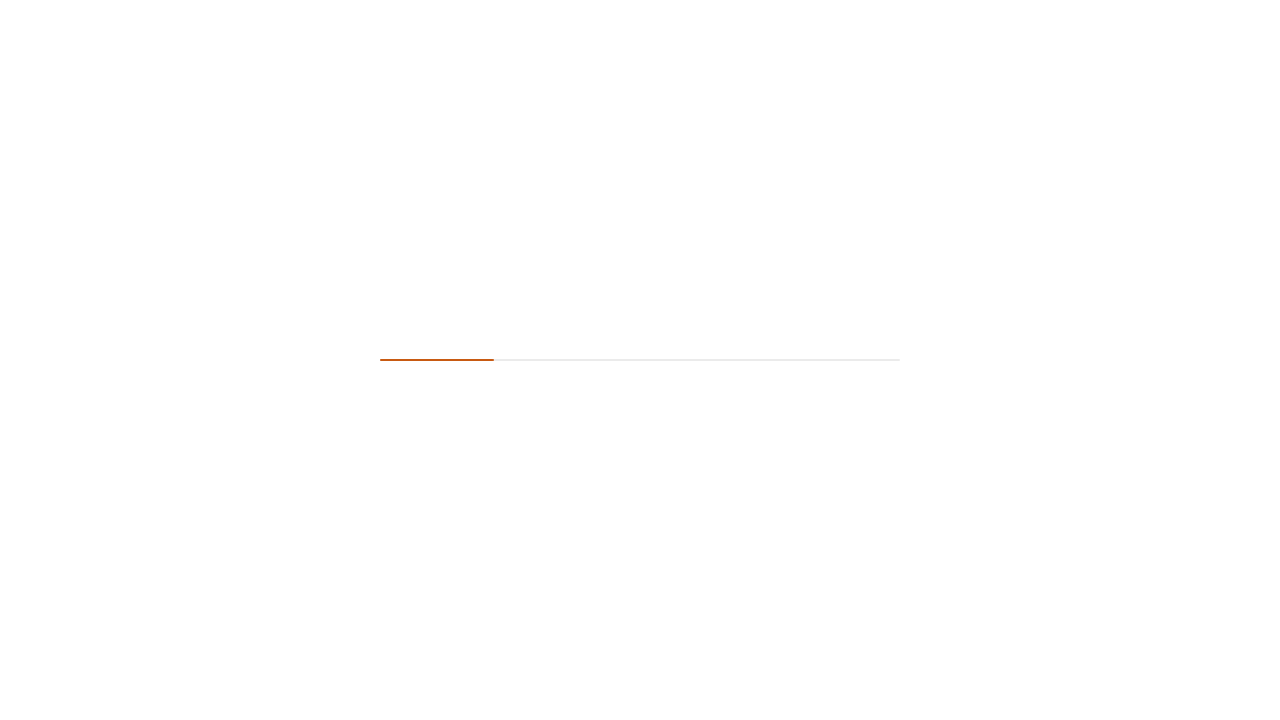

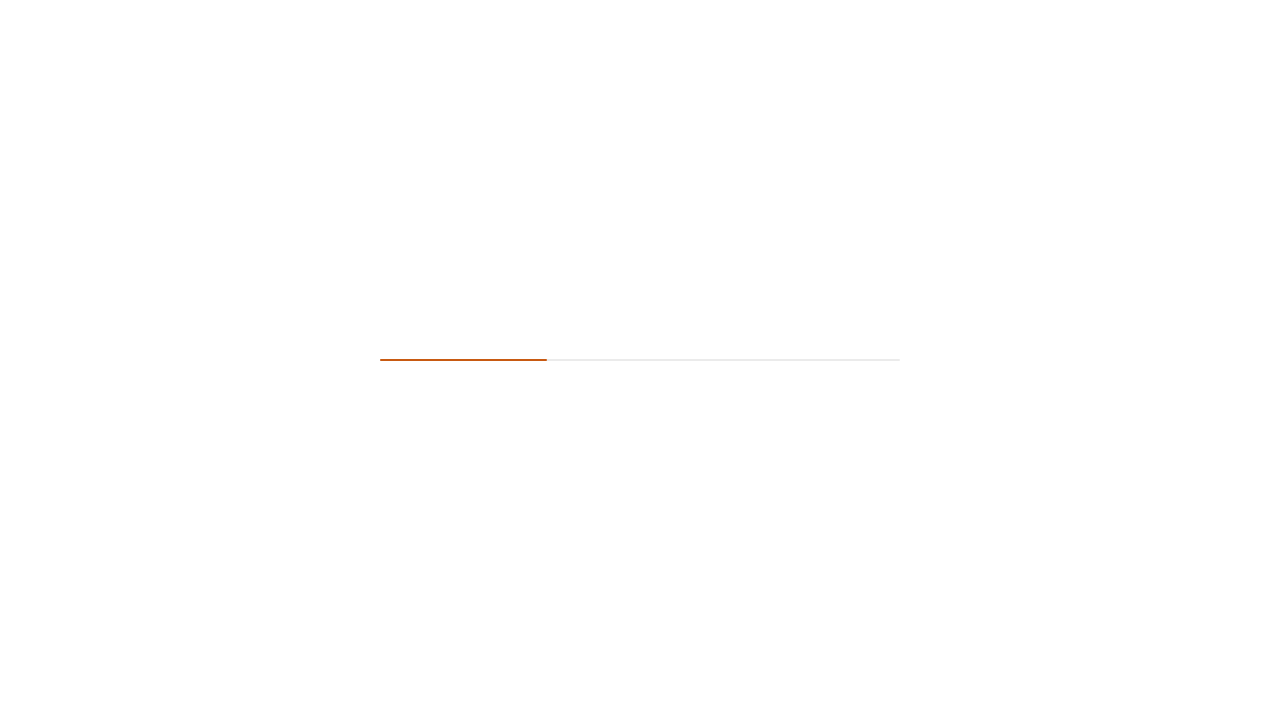